Tests sorting the Email column in ascending order by clicking the column header

Starting URL: http://the-internet.herokuapp.com/tables

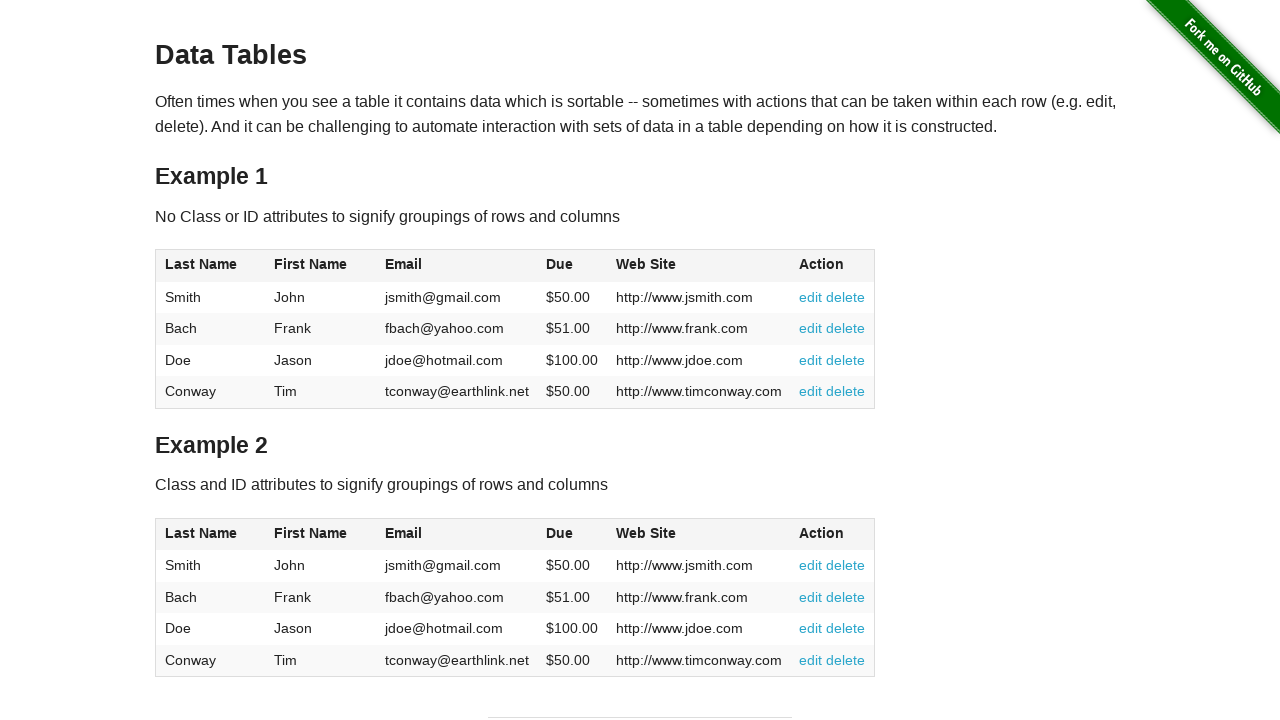

Clicked Email column header to sort ascending at (457, 266) on #table1 thead tr th:nth-of-type(3)
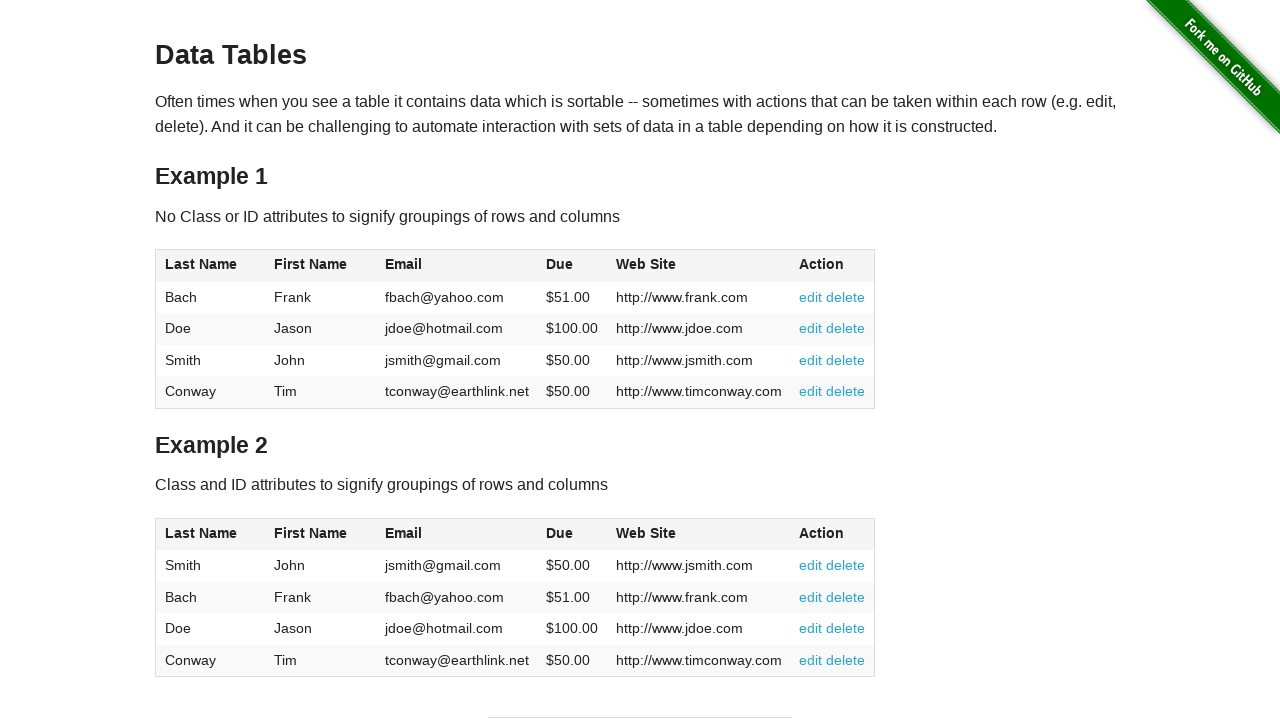

Email column cells loaded after sorting
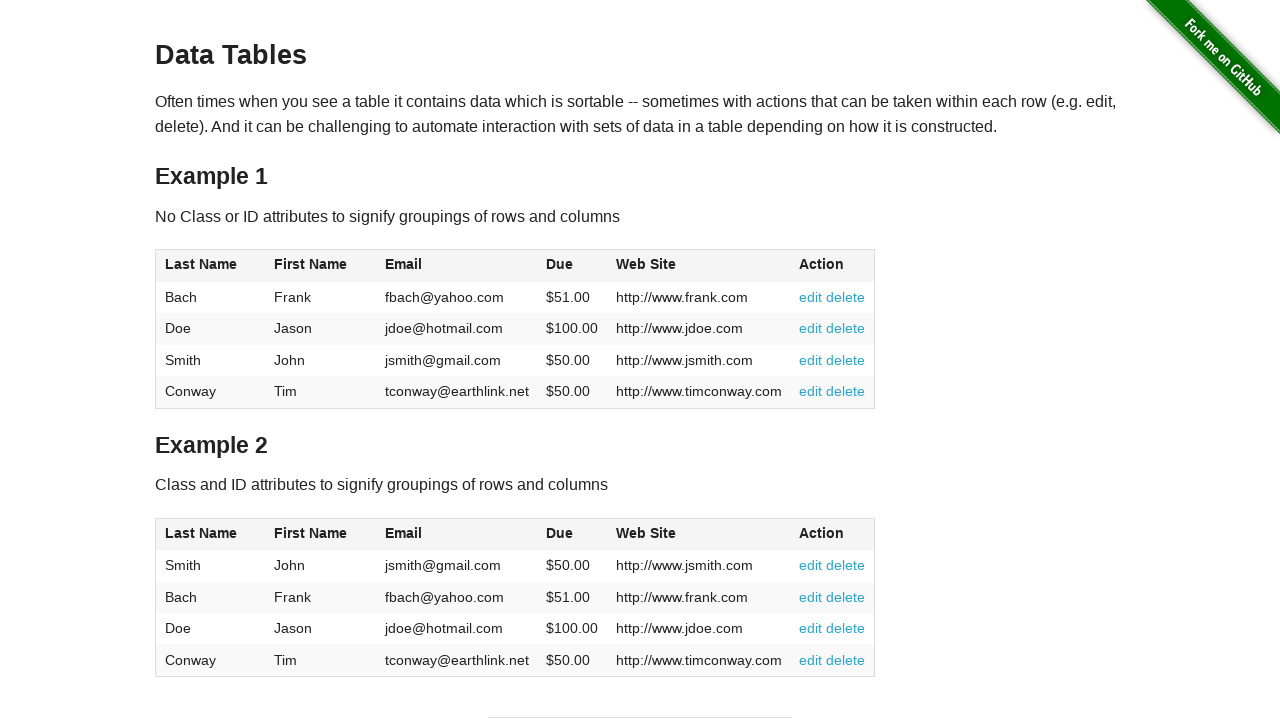

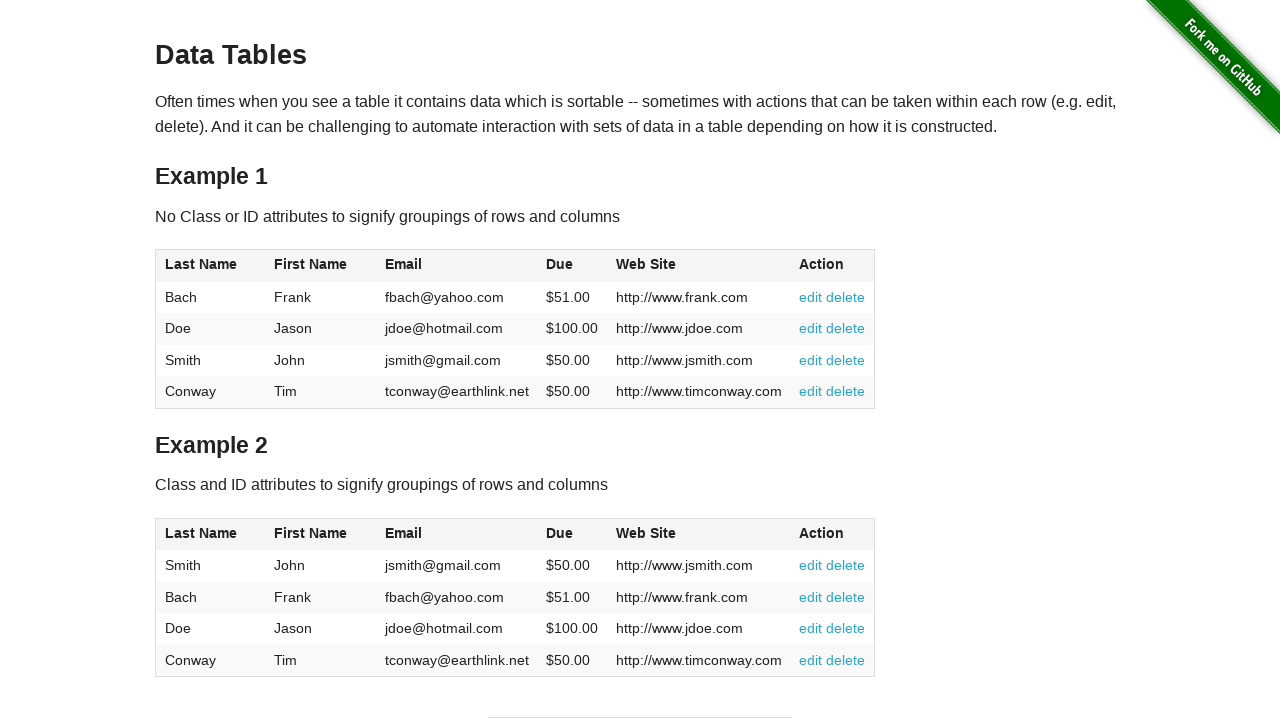